Tests that the Nome field accepts a string containing numbers

Starting URL: https://tc-1-final-parte1.vercel.app/

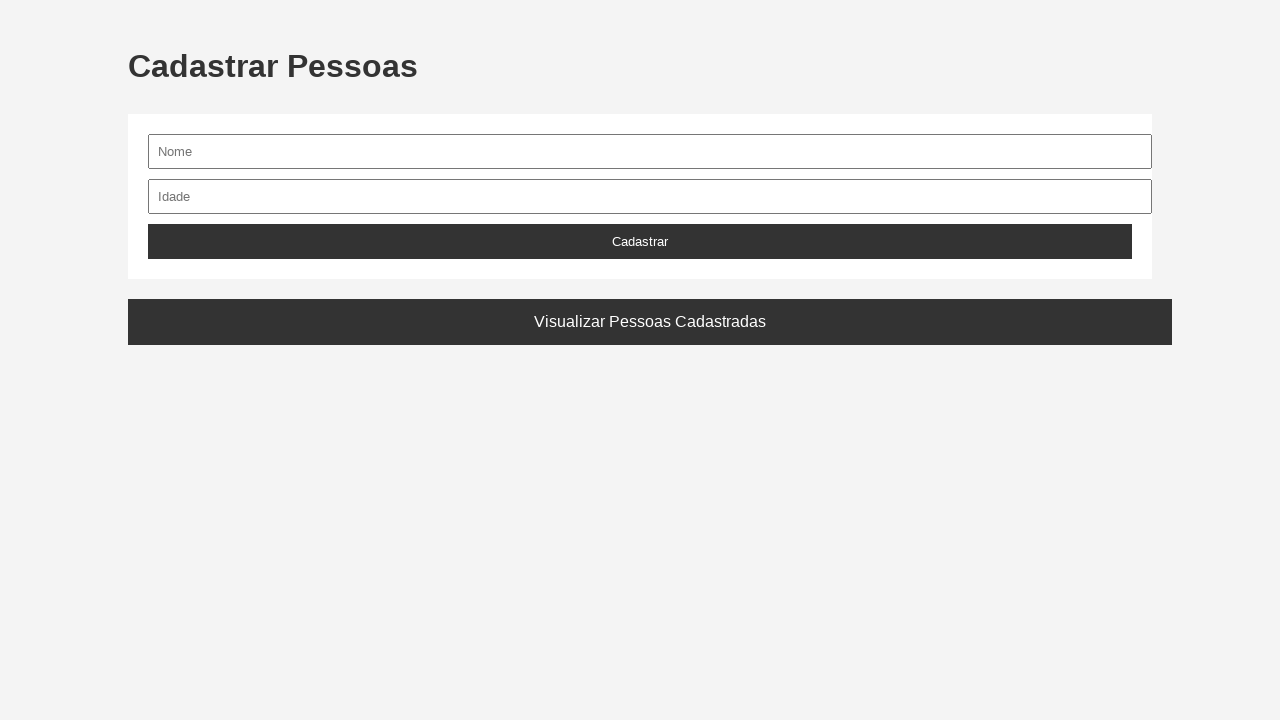

Filled Nome field with 'João123' containing numbers on #nome
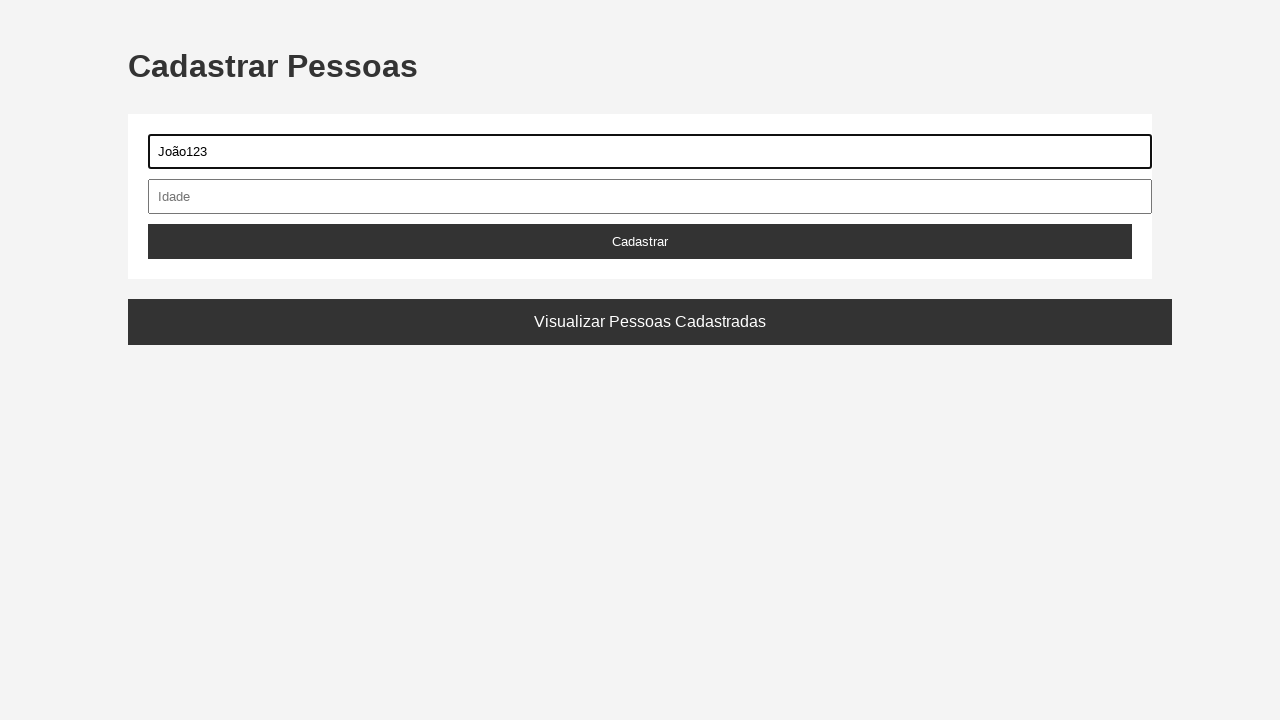

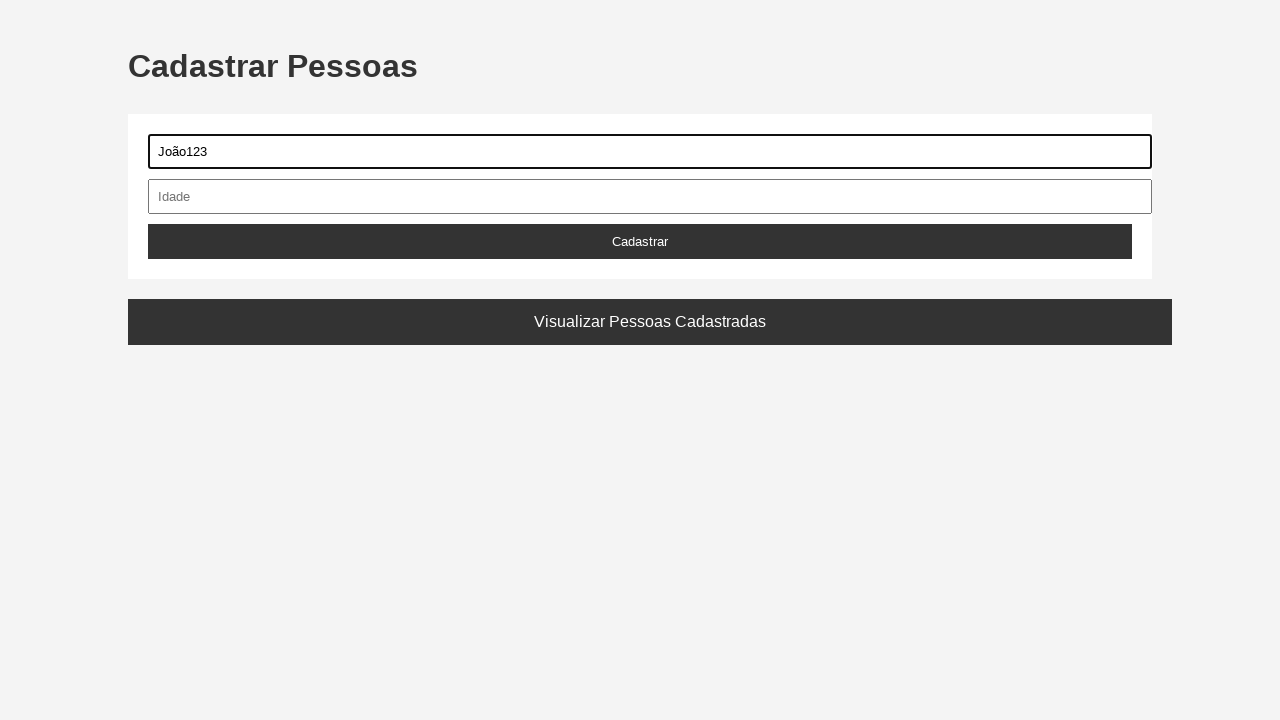